Tests drag and drop functionality on jQuery UI demo page by switching to an iframe and dragging an element to a drop target

Starting URL: https://jqueryui.com/droppable/

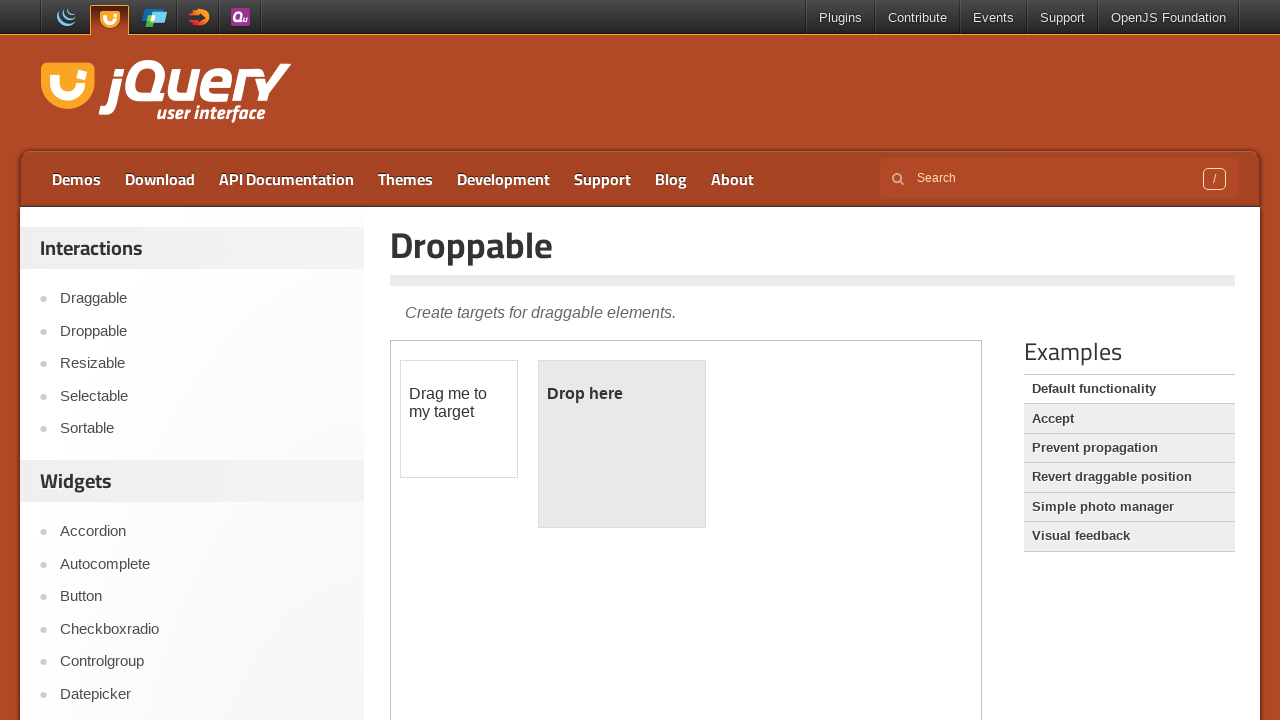

Located the jQuery UI demo iframe
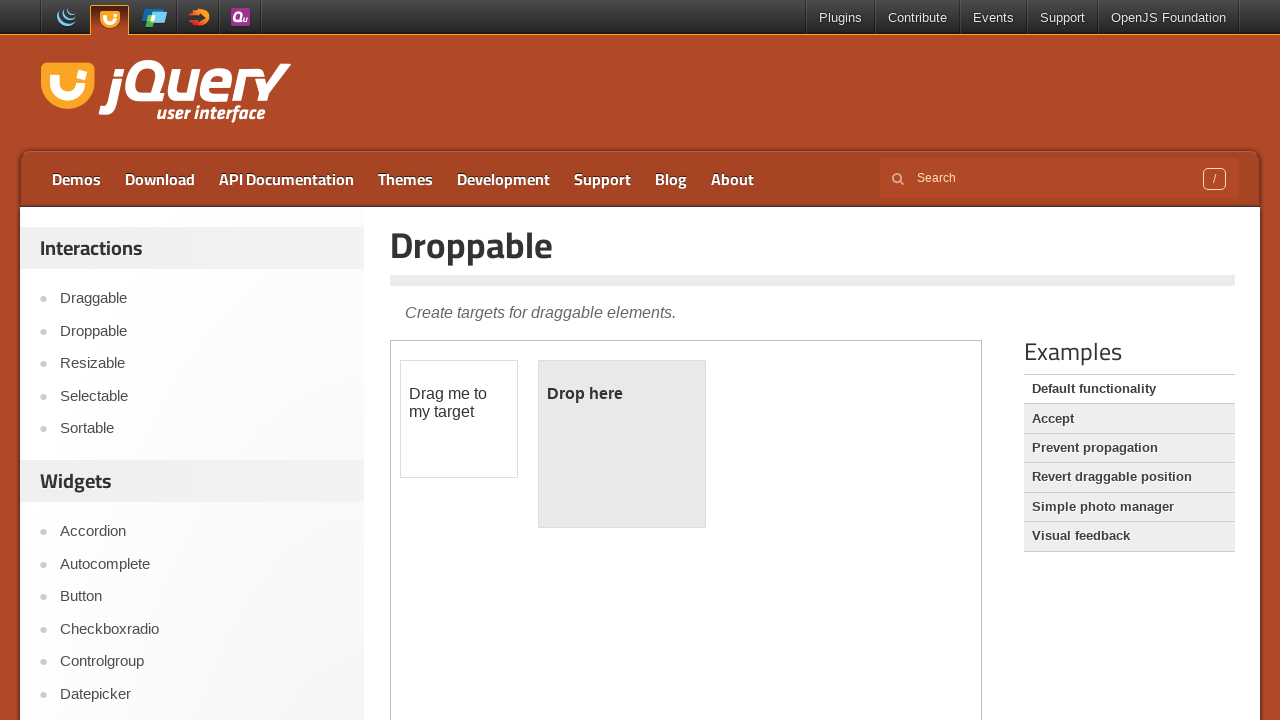

Located the draggable element within the iframe
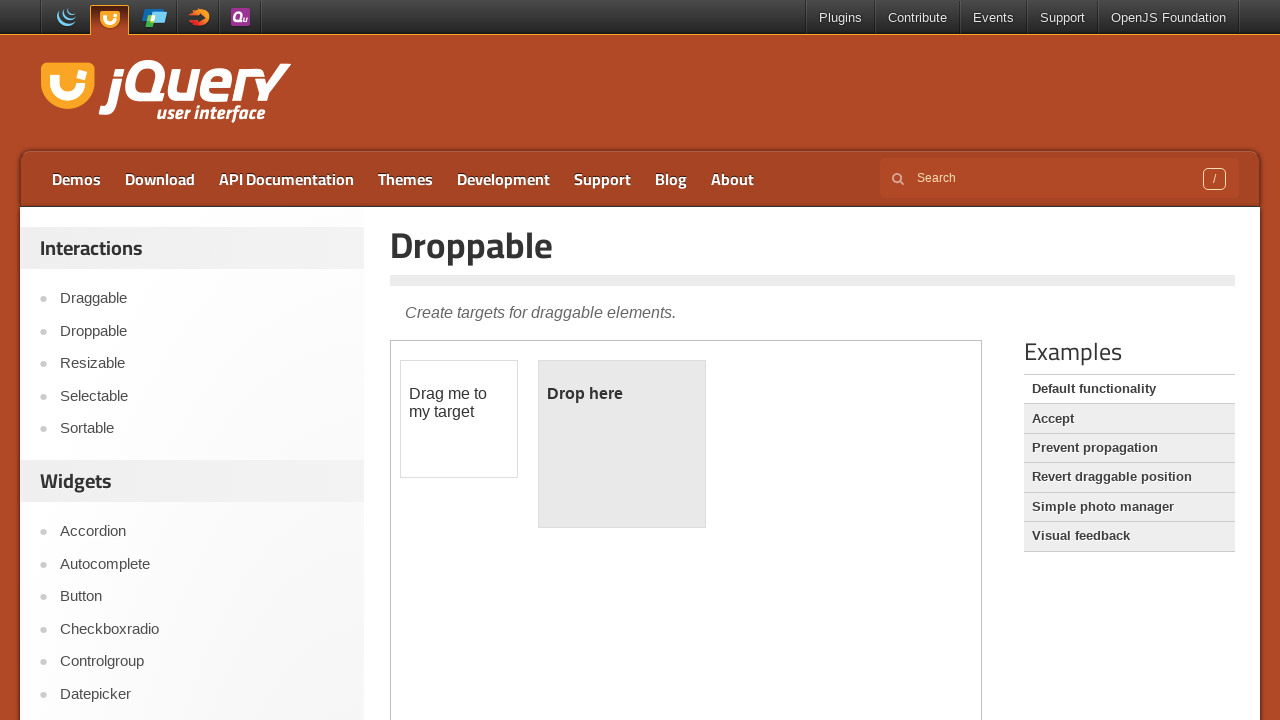

Located the droppable target element within the iframe
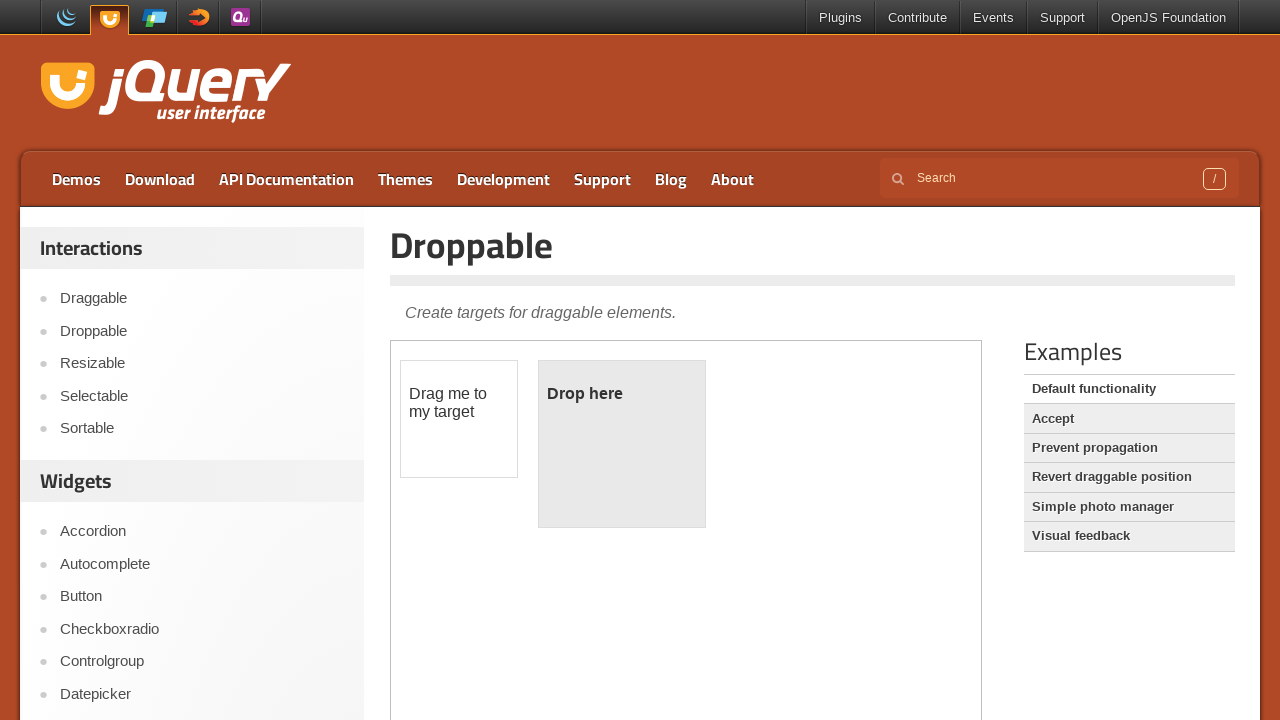

Dragged the draggable element onto the droppable target at (622, 444)
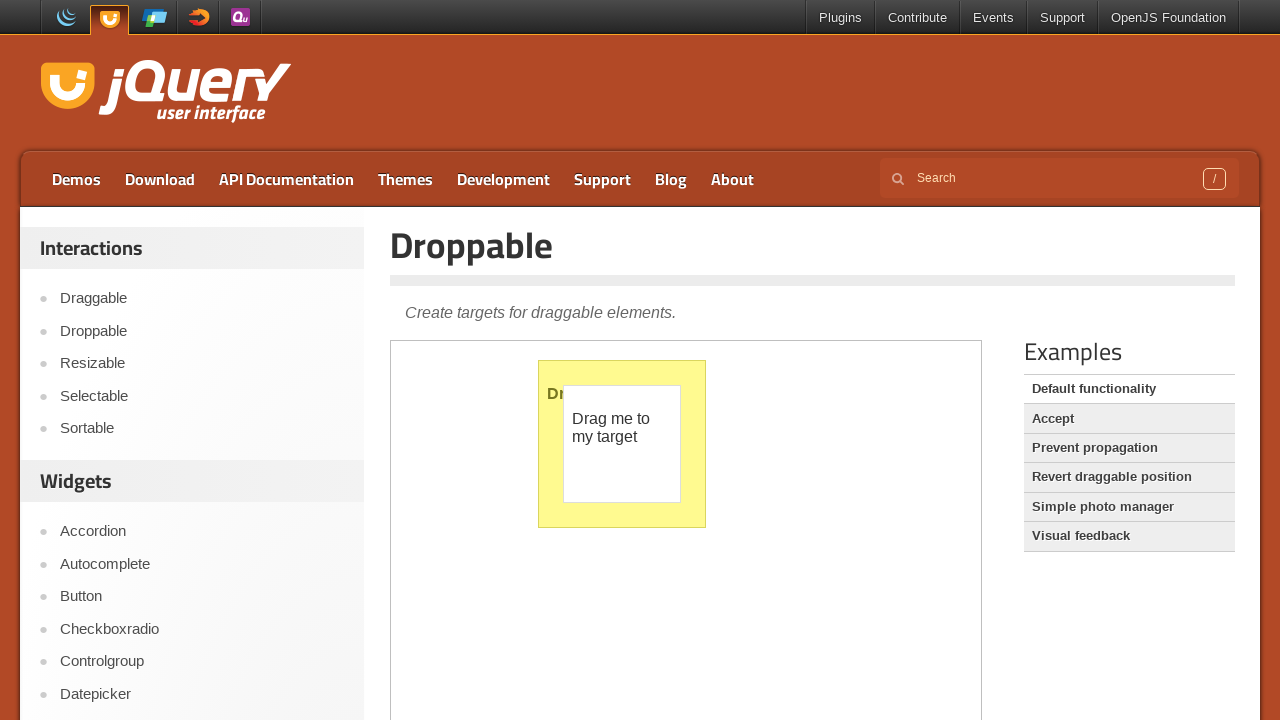

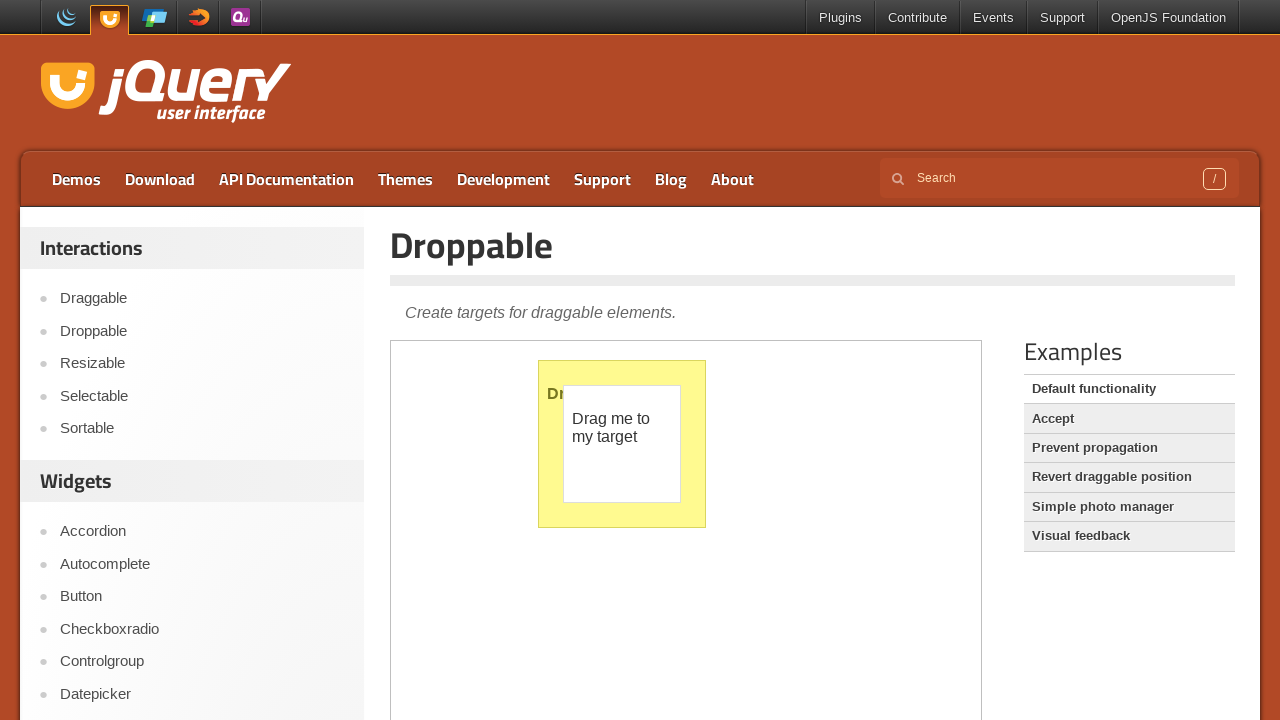